Validates that the subscription email input field and arrow submit button are visible on the Automation Exercise homepage footer widget section.

Starting URL: https://automationexercise.com/

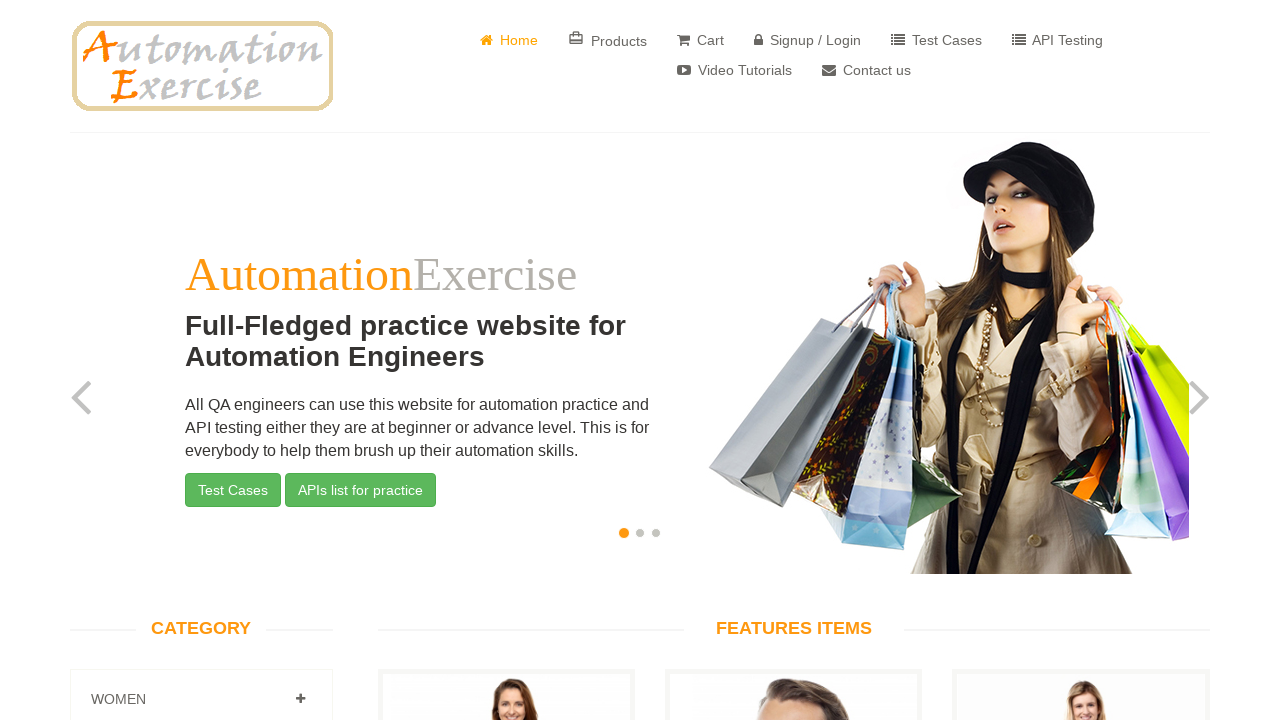

Waited for footer subscription widget to load
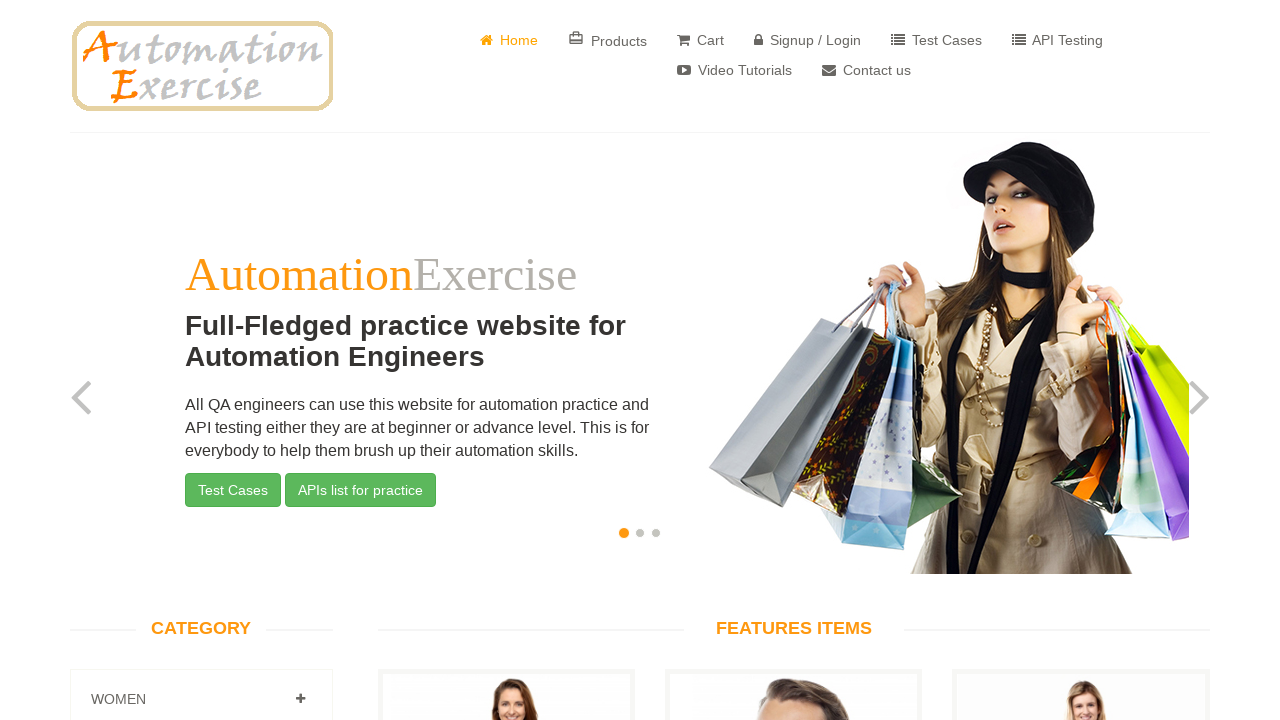

Located email subscription input field
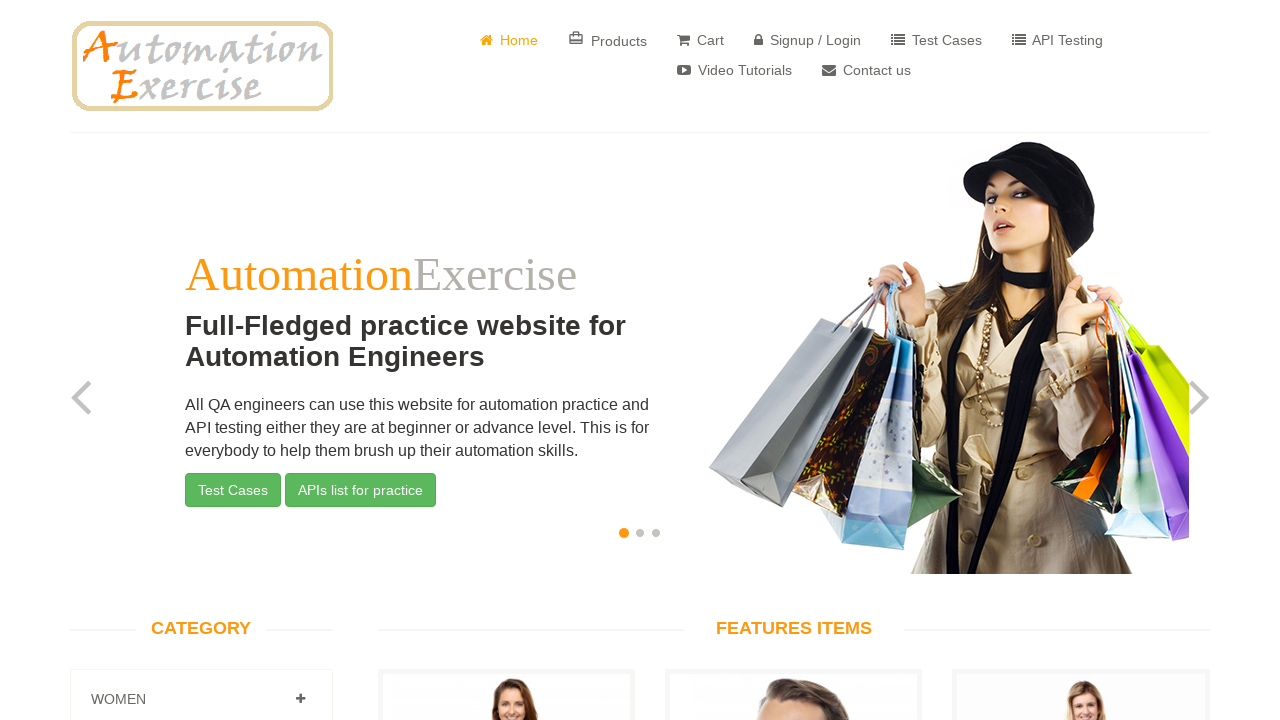

Scrolled email field into view
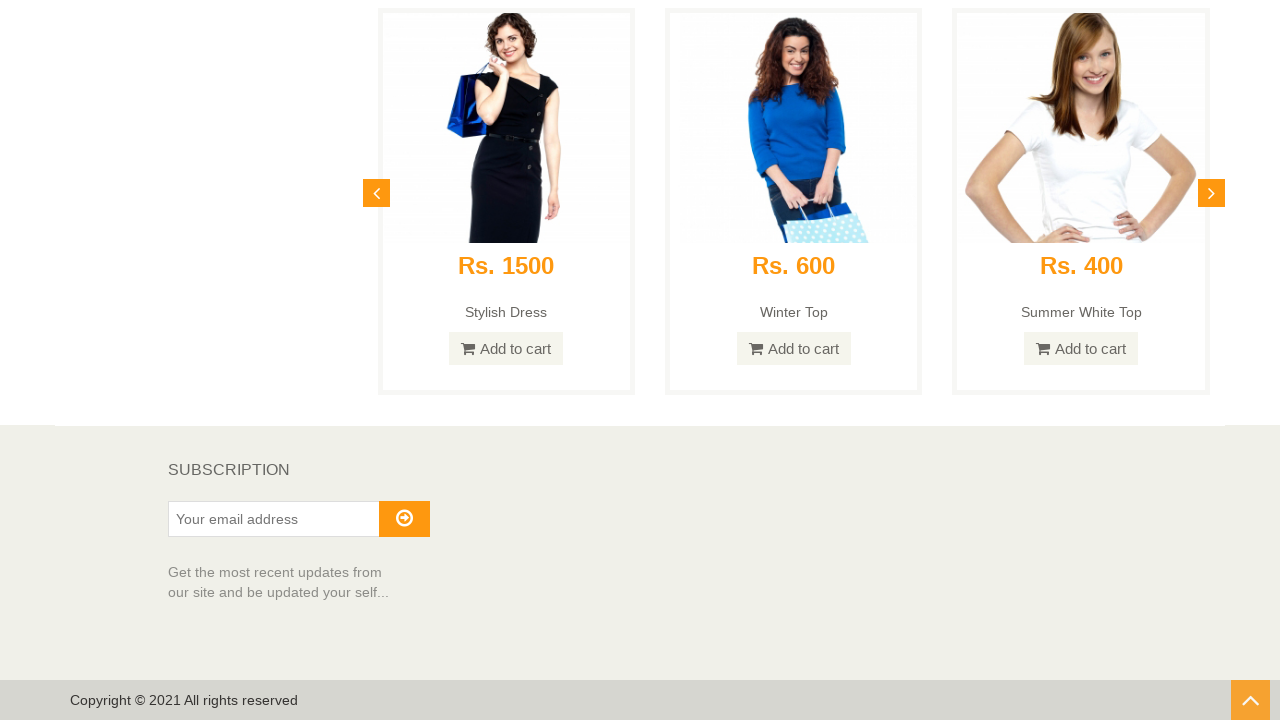

Verified email subscription input field is visible
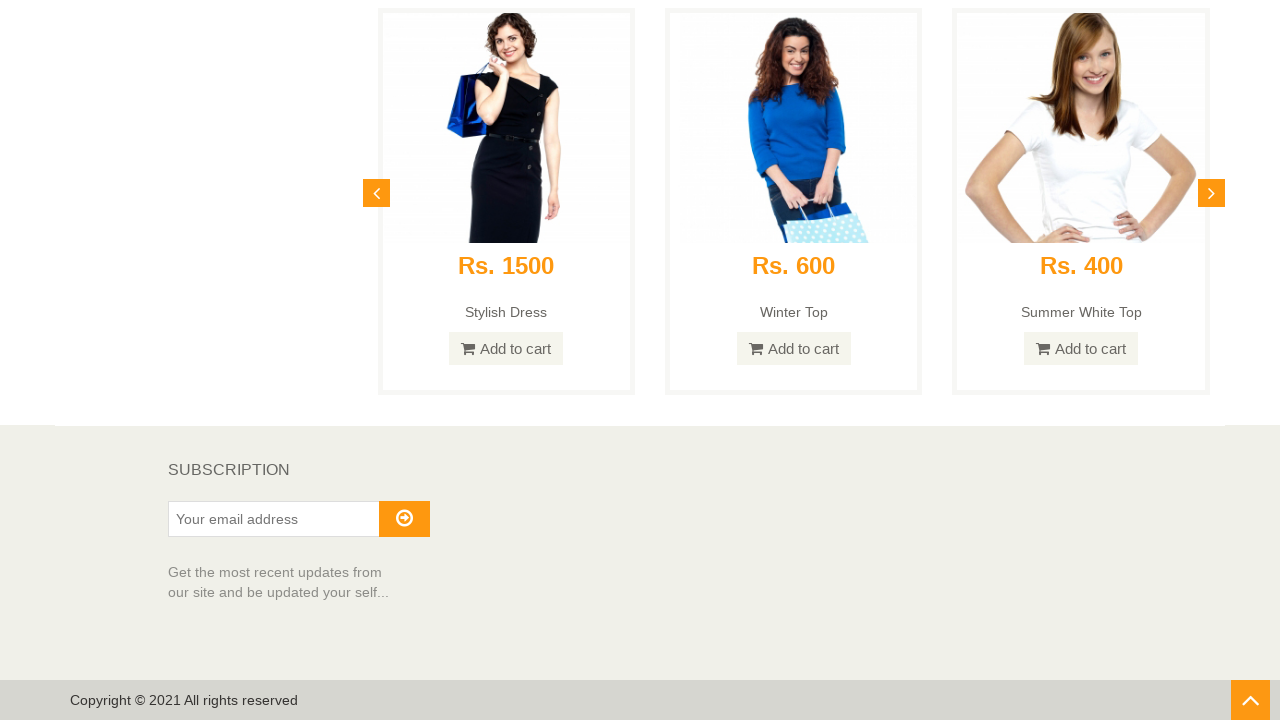

Located arrow submit button
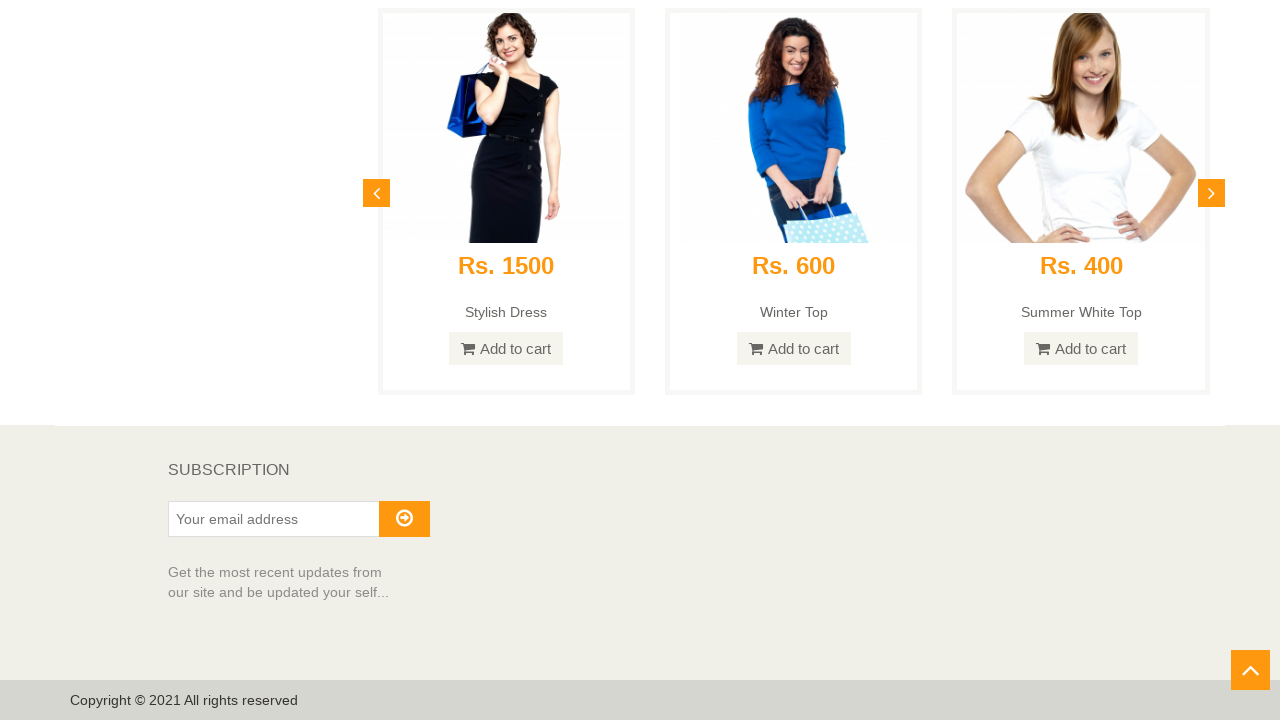

Verified arrow submit button is visible
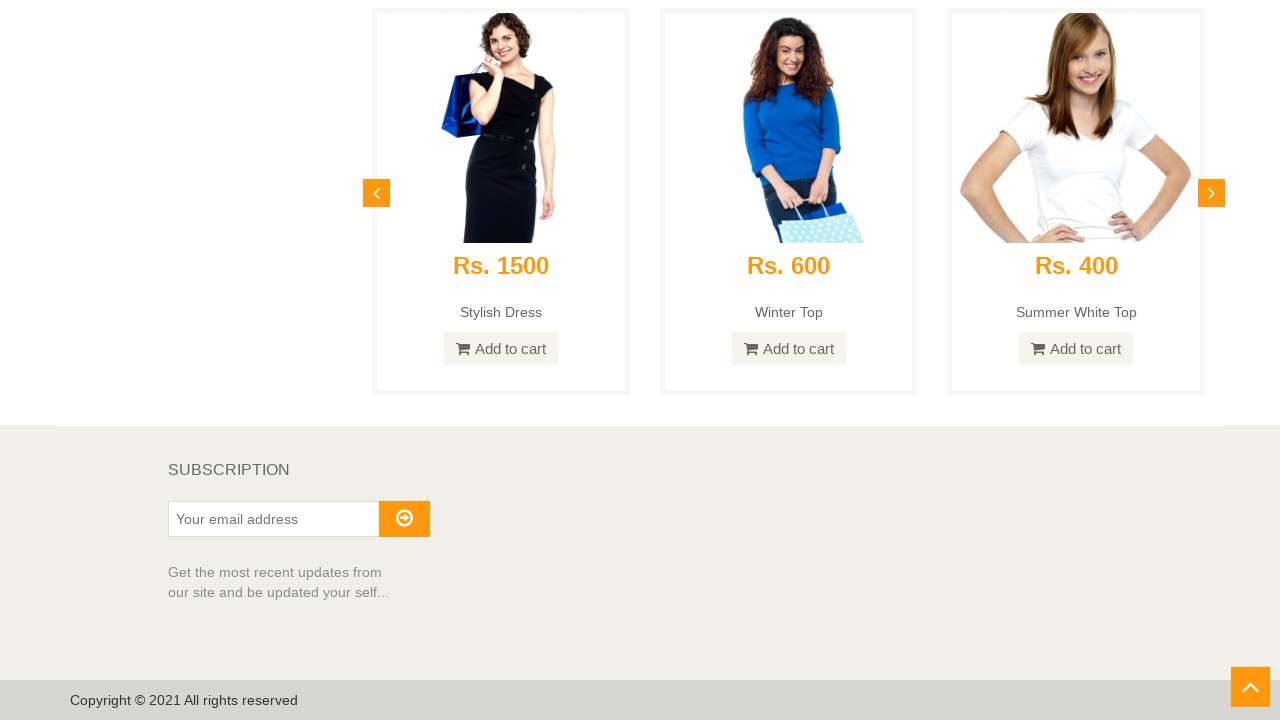

Located all footer widget elements
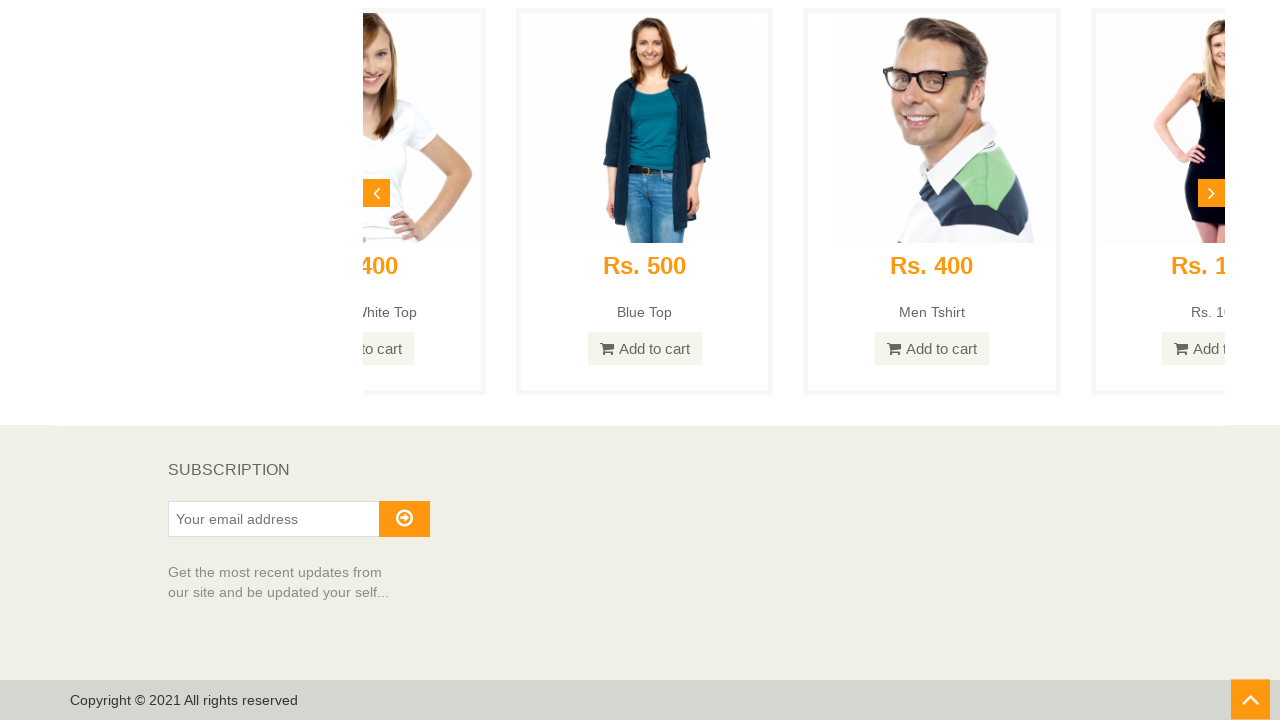

Counted 1 footer widget elements
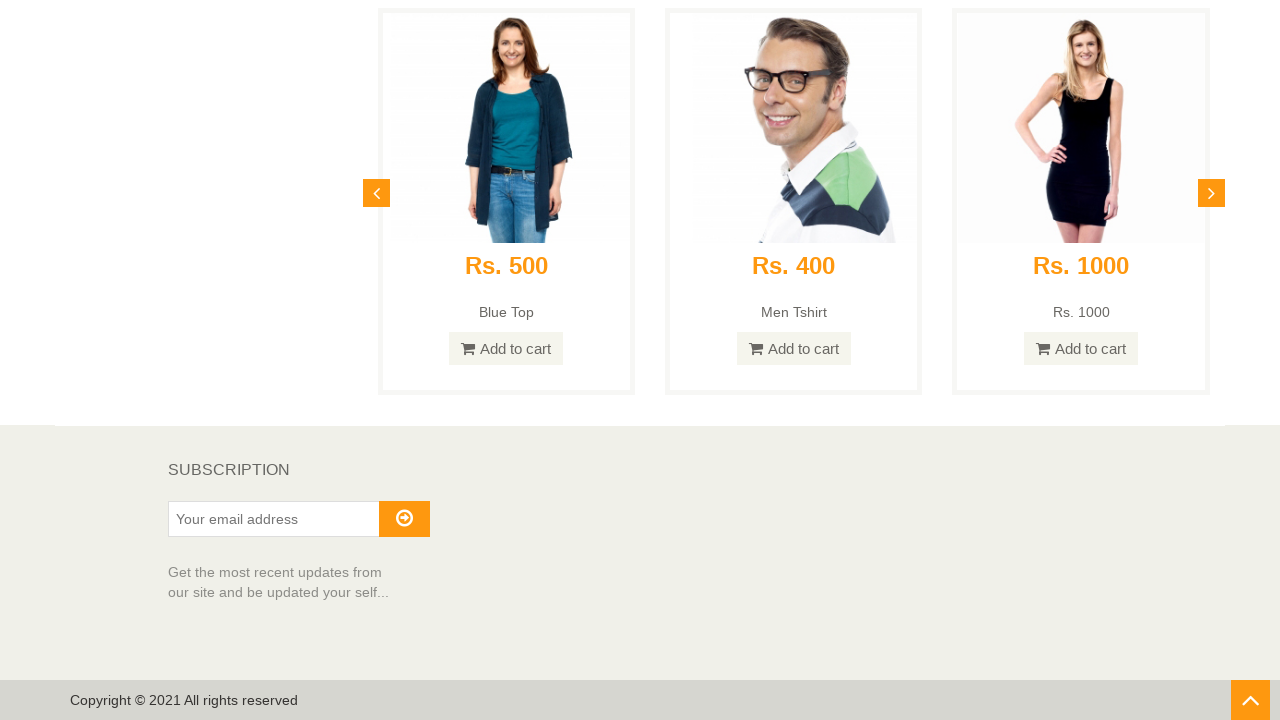

Retrieved text content from widget 1 of 1
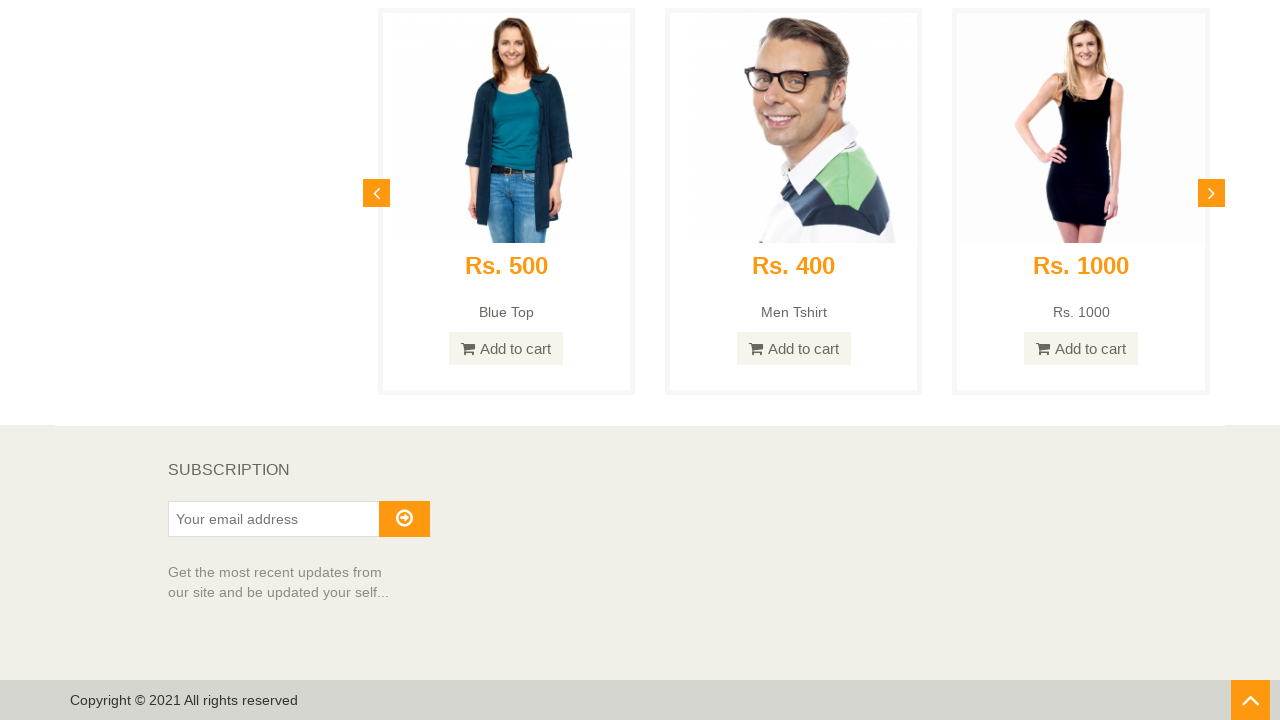

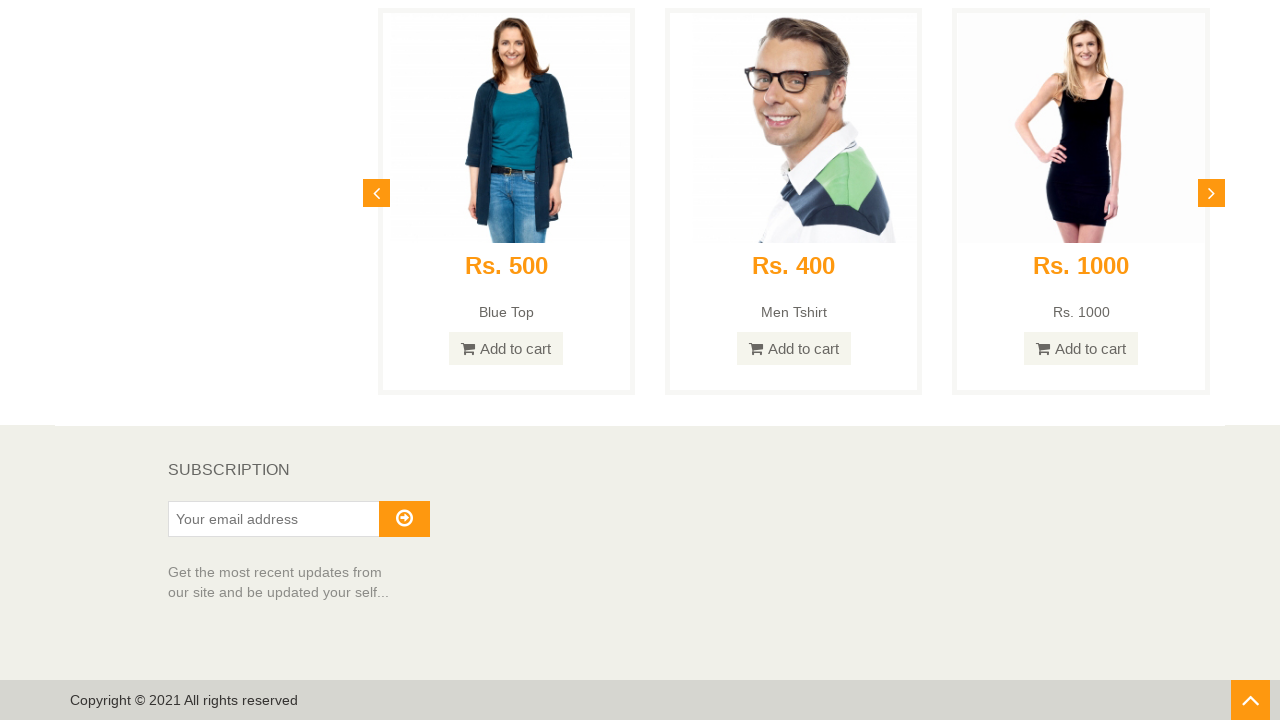